Tests checkbox functionality by navigating to the checkbox section and interacting with checkboxes

Starting URL: https://www.tutorialspoint.com/selenium/practice/selenium_automation_practice.php

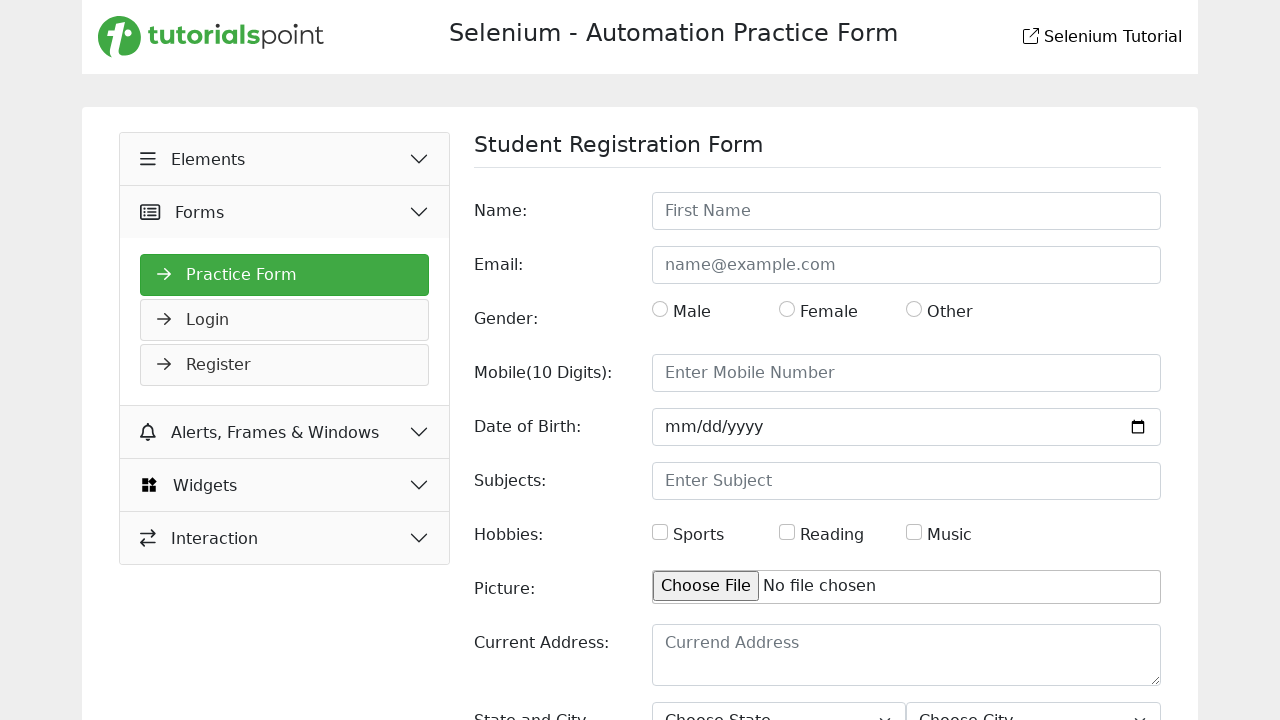

Clicked Elements button at (285, 159) on xpath=//button[normalize-space()='Elements']
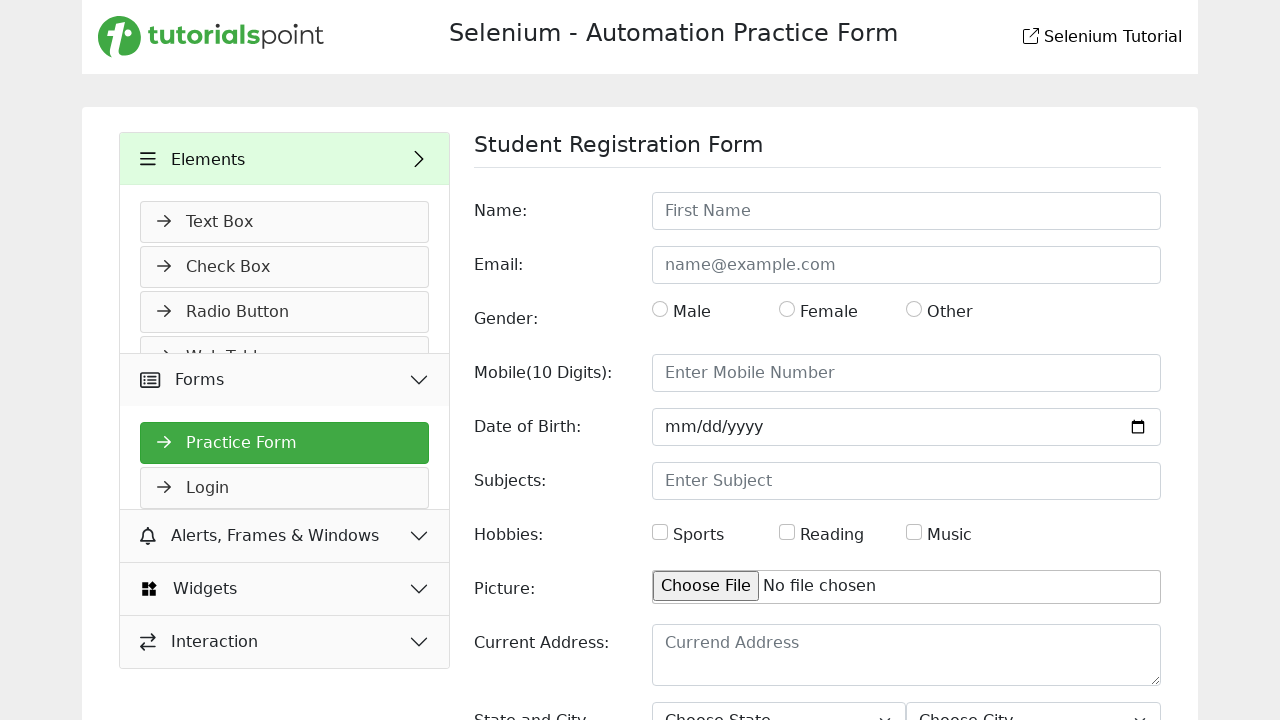

Clicked Text Box link at (285, 222) on xpath=//a[normalize-space()='Text Box']
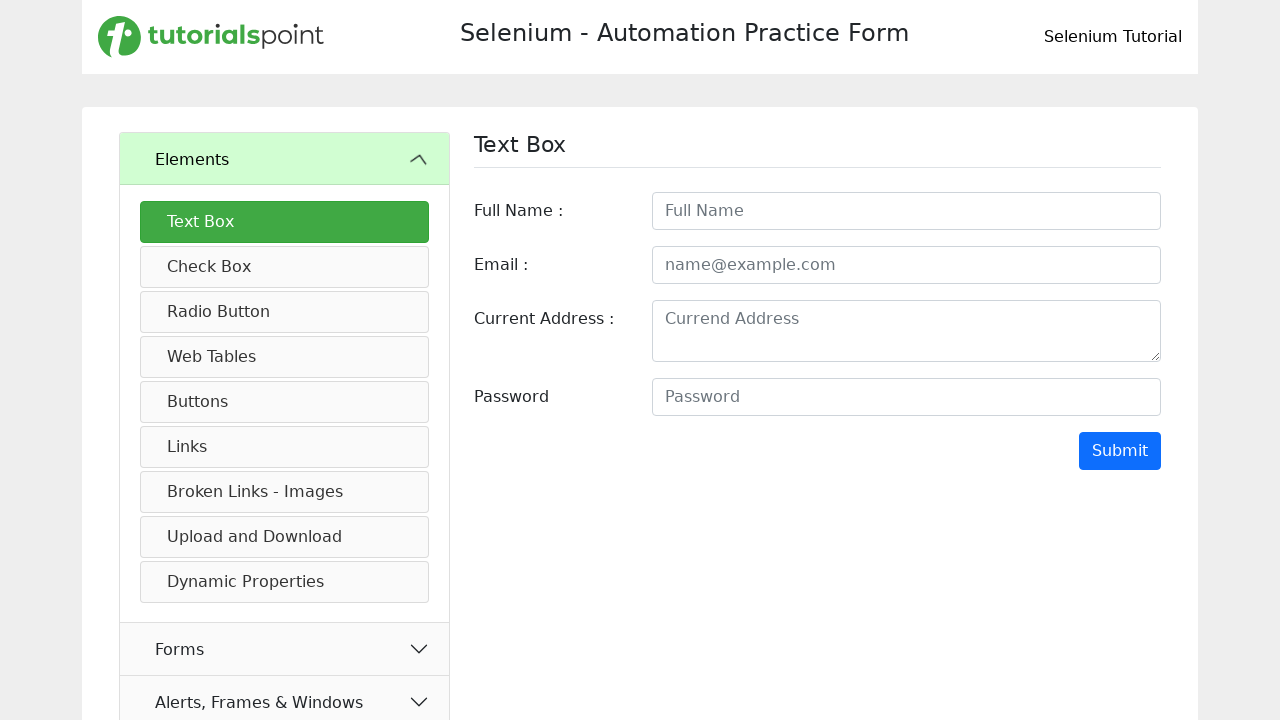

Clicked Check Box link to navigate to checkbox section at (285, 267) on xpath=//a[normalize-space()='Check Box']
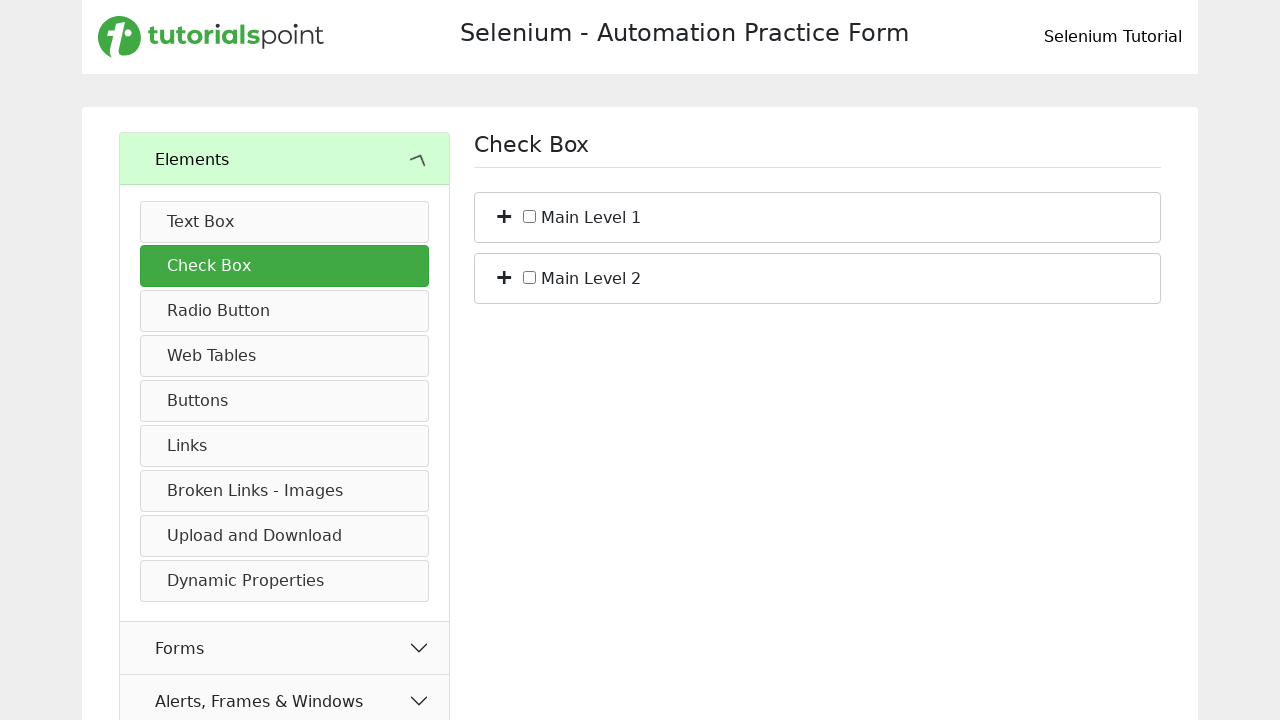

Clicked the second checkbox at (530, 277) on #c_bs_2
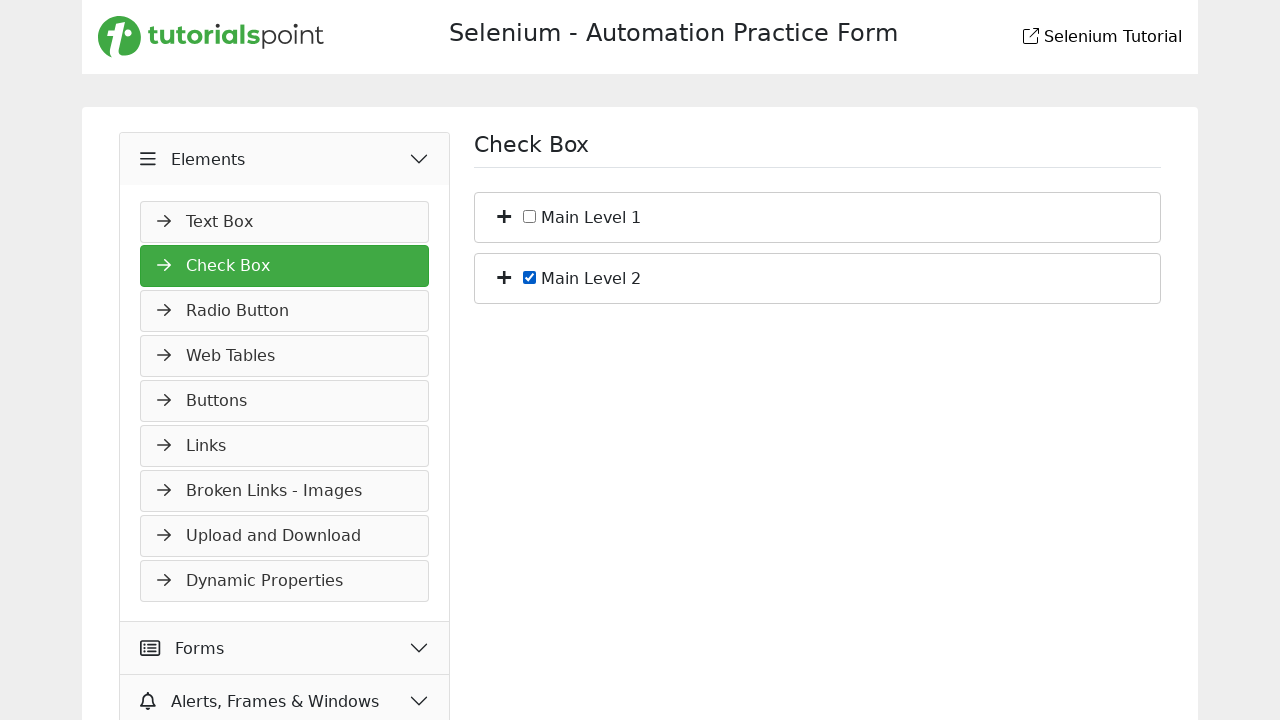

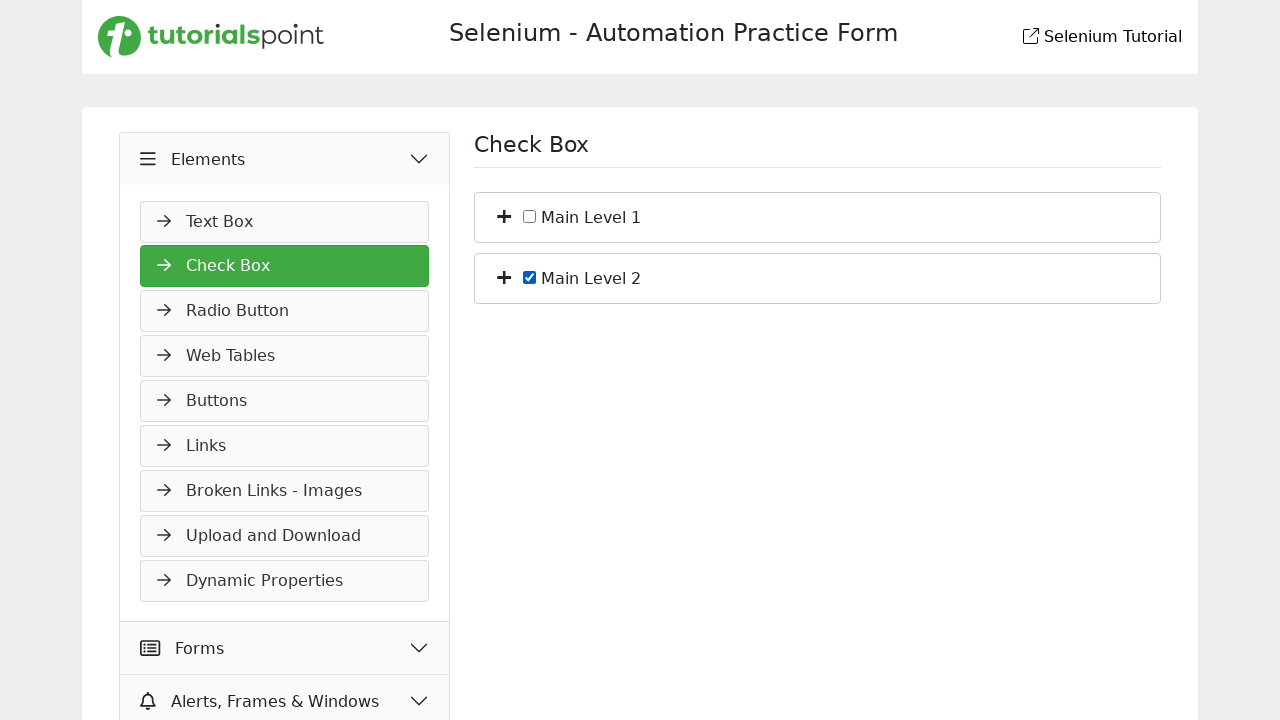